Tests invalid signup with incorrect email format by entering email without proper format

Starting URL: http://automationexercise.com

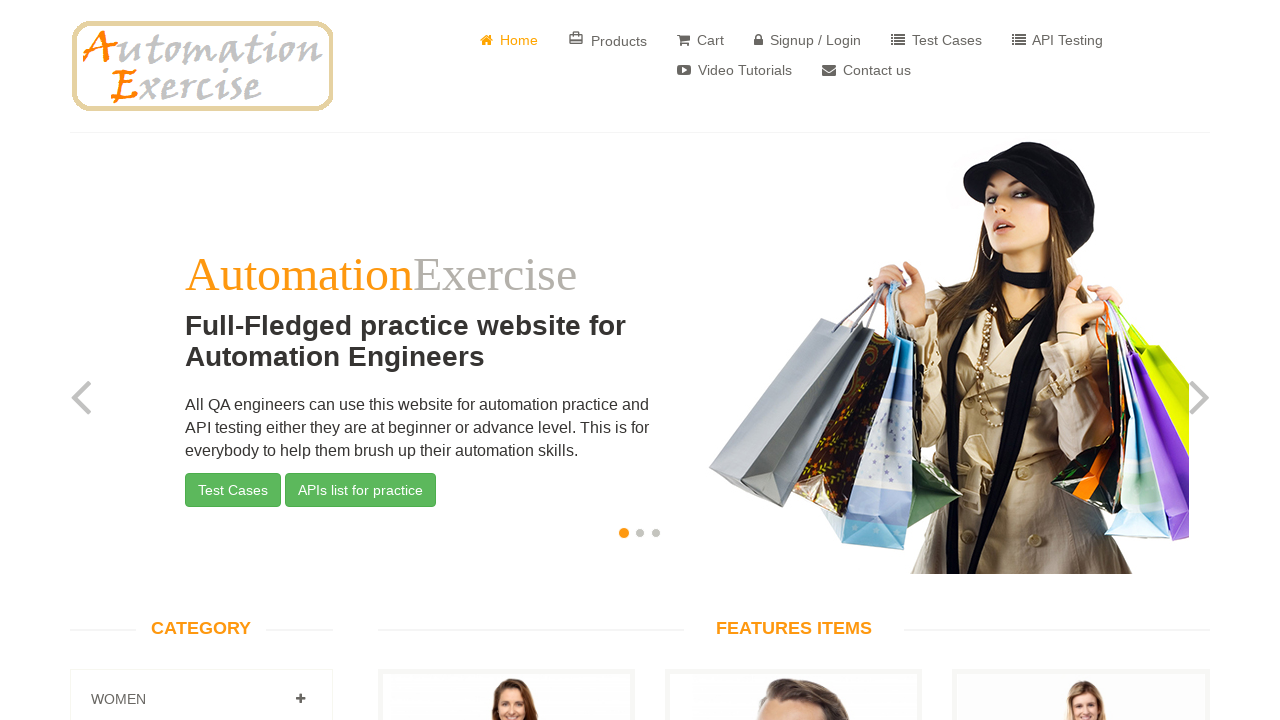

Clicked on signup/login link at (808, 40) on xpath=//a[contains(@href, '/login')]
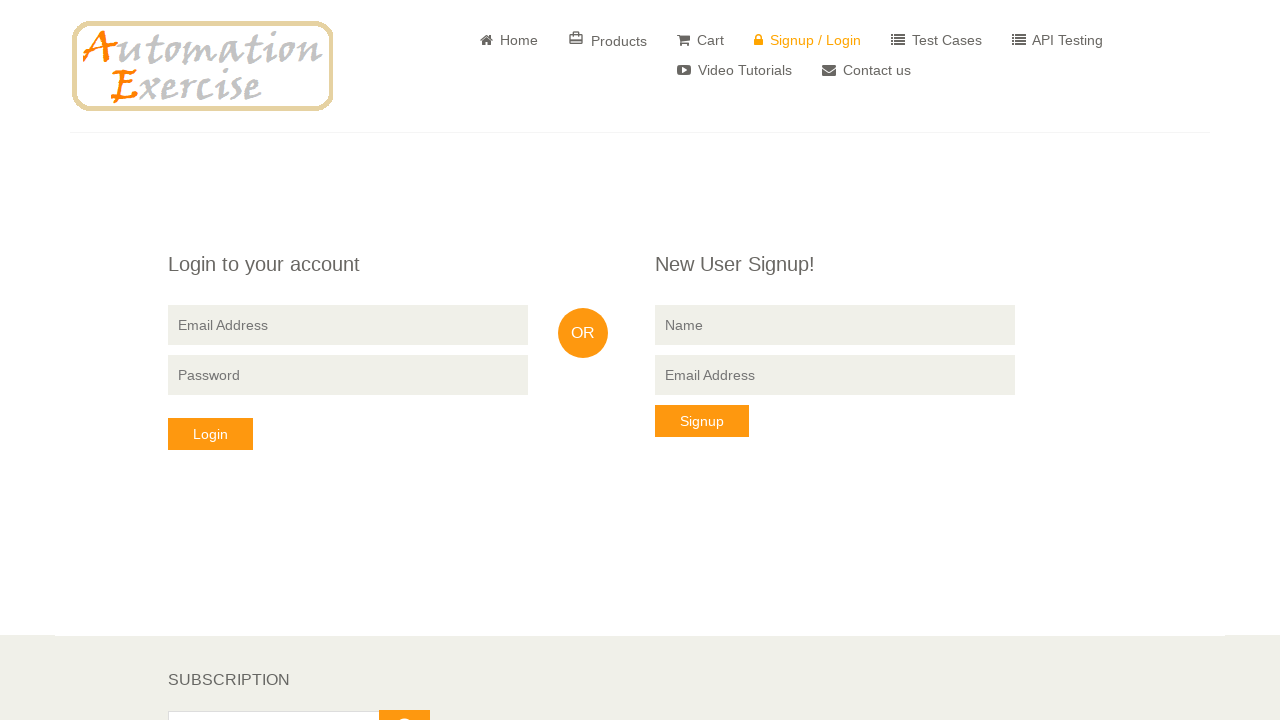

Filled signup name field with 'Hazem' on input[name='name']
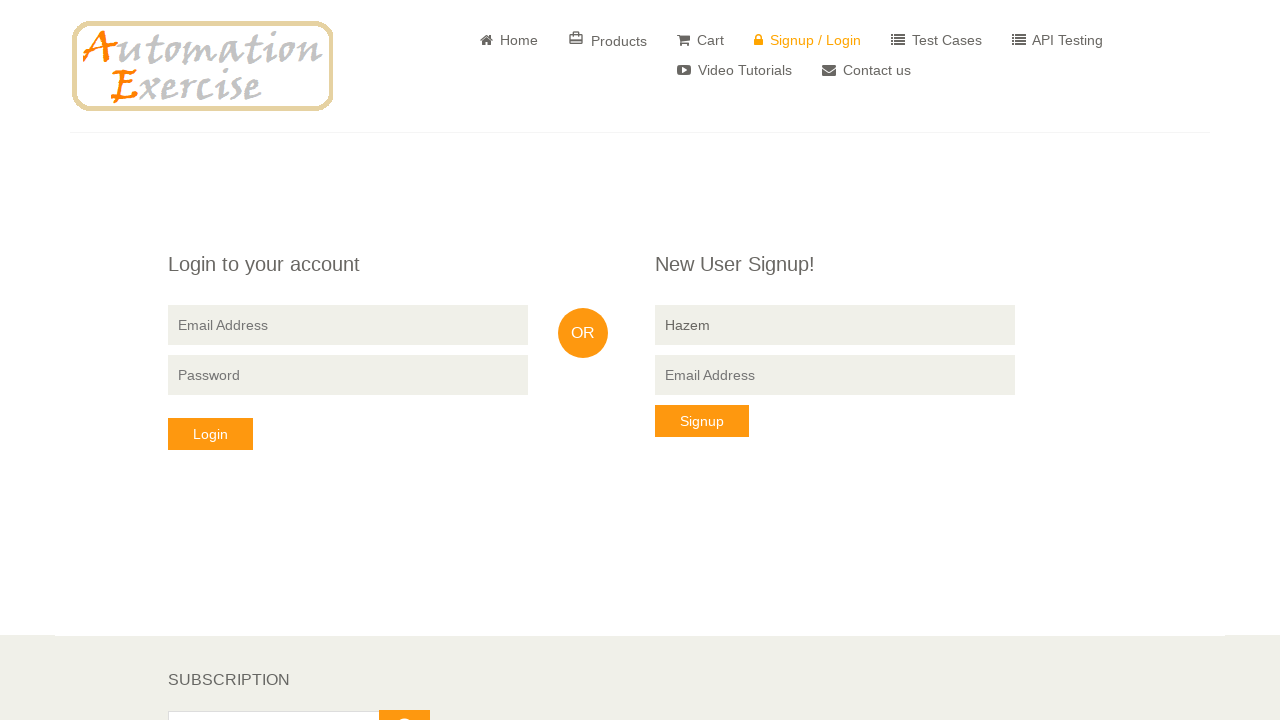

Filled signup email field with invalid format 'hazemala12' (missing @ and domain) on input[data-qa='signup-email']
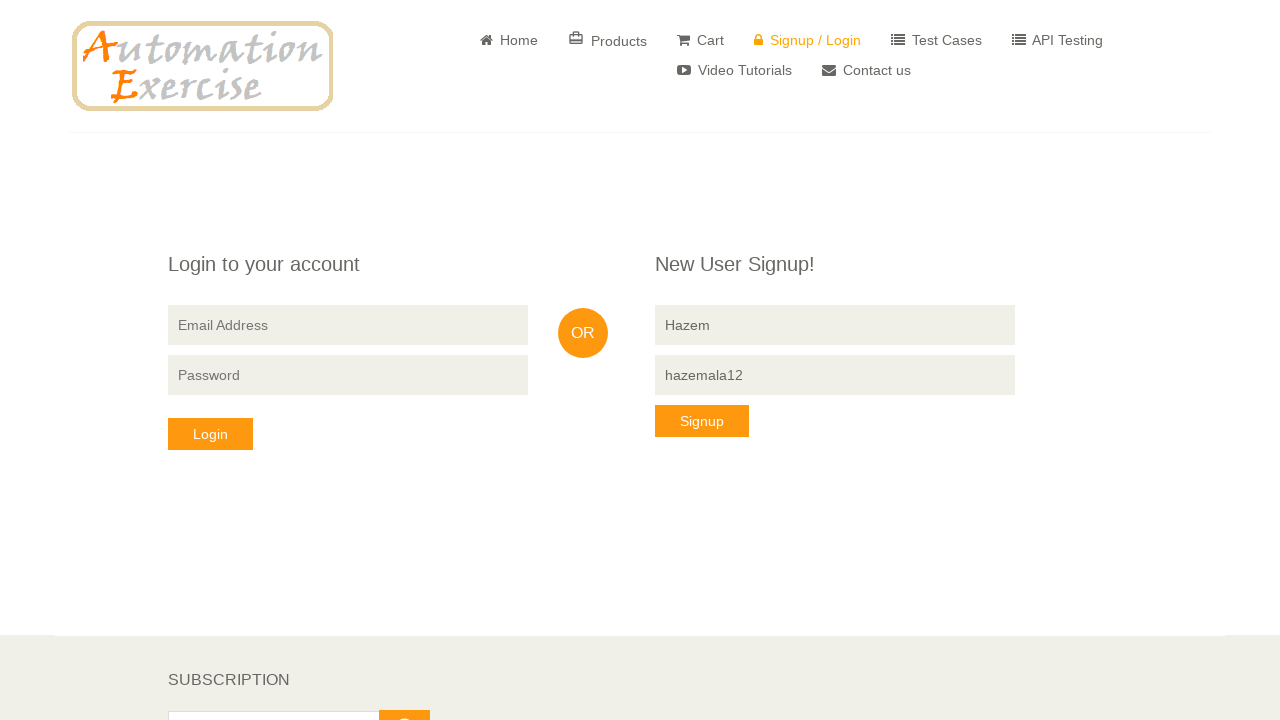

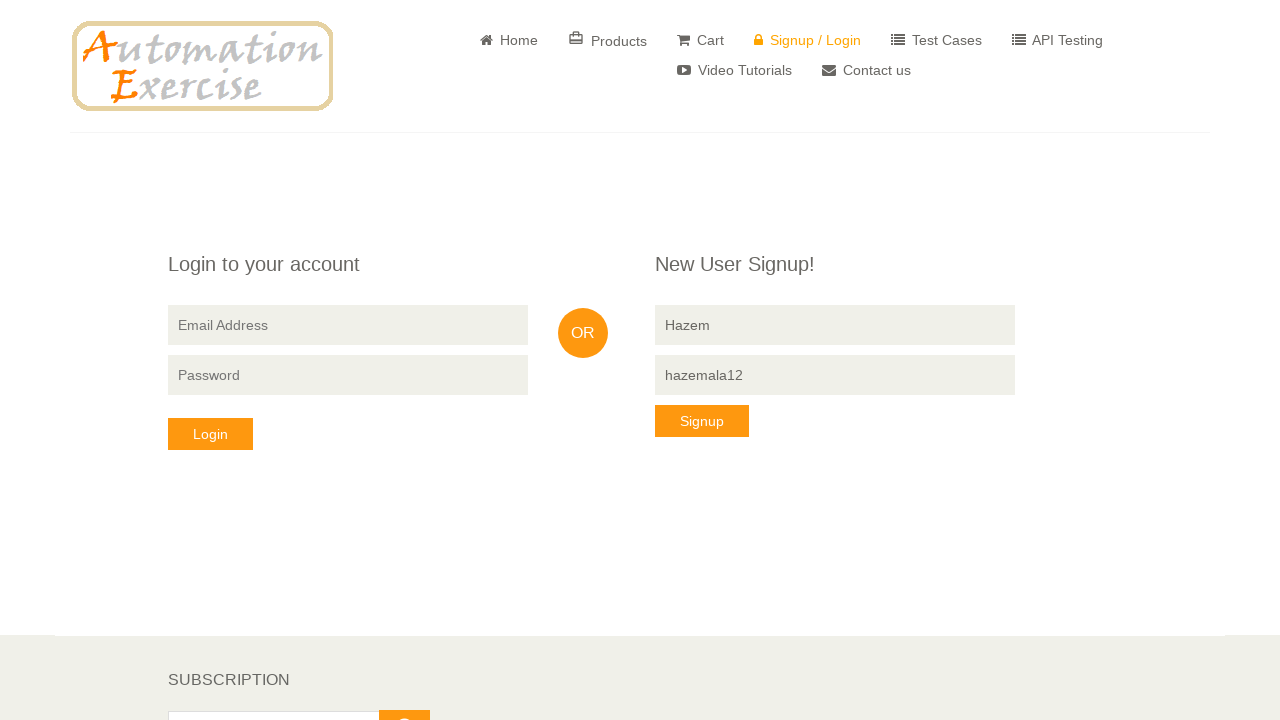